Navigates to the Calley website with a mobile viewport resolution (360x640) and waits for the page to load

Starting URL: https://www.getcalley.com/

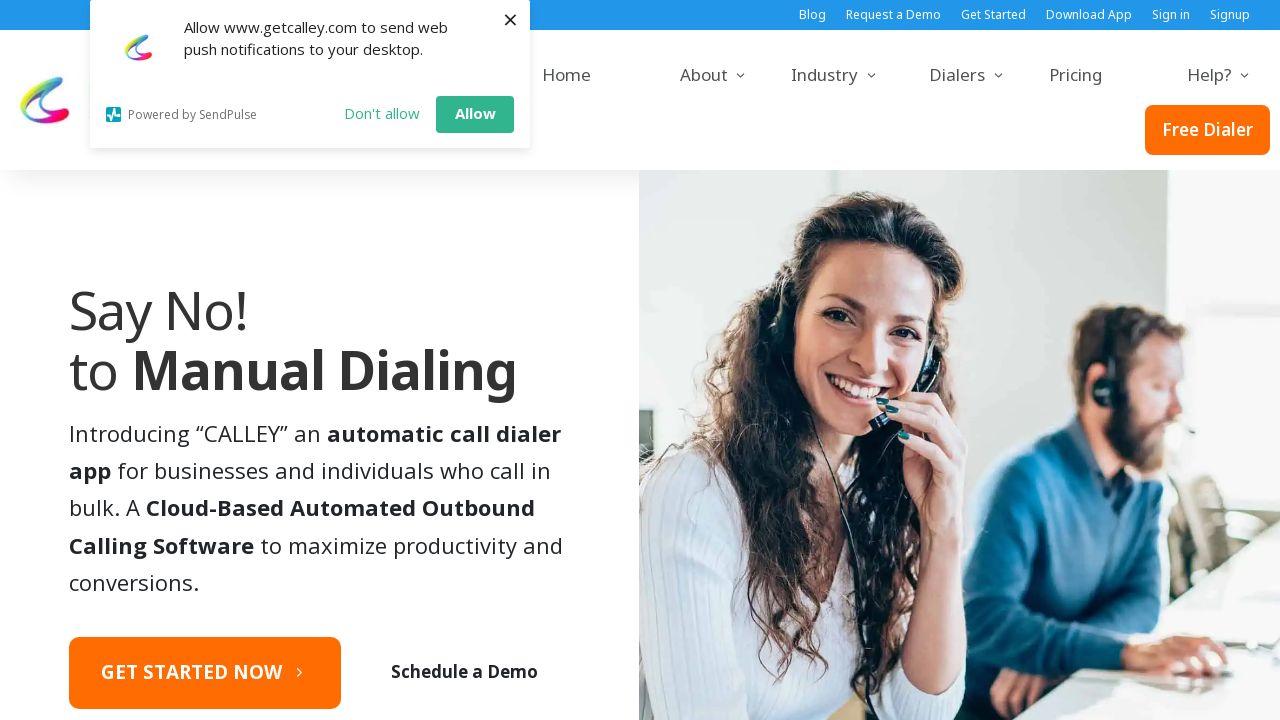

Set mobile viewport to 360x640
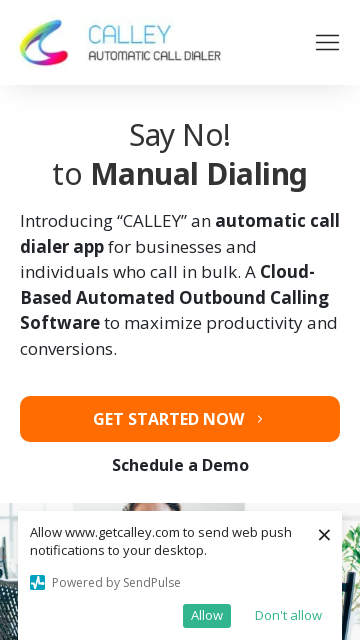

Navigated to Calley website
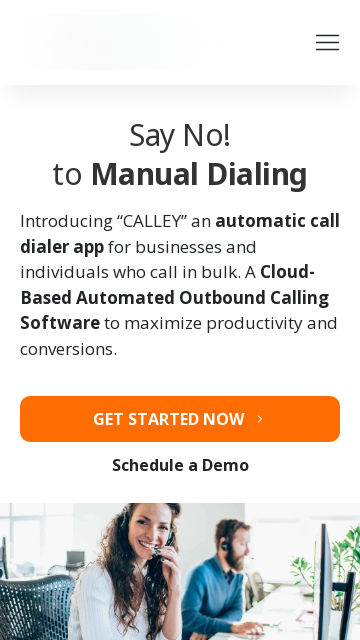

Waited for page to fully load (networkidle)
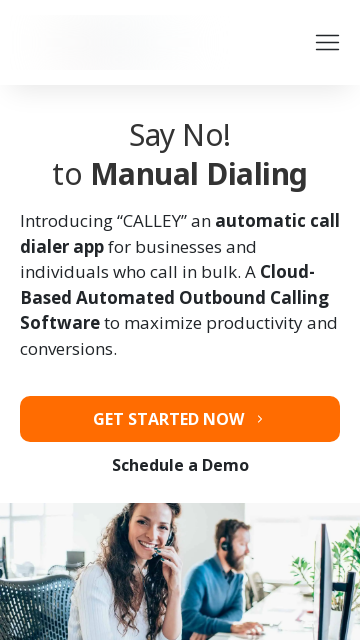

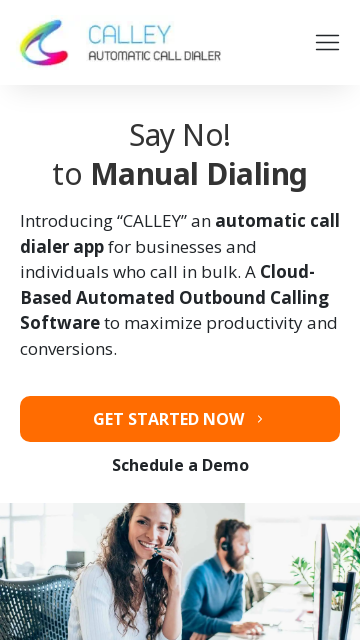